Tests basic browser navigation by going to the GialloZafferano cooking website and performing back, forward, and refresh operations.

Starting URL: https://www.giallozafferano.com/

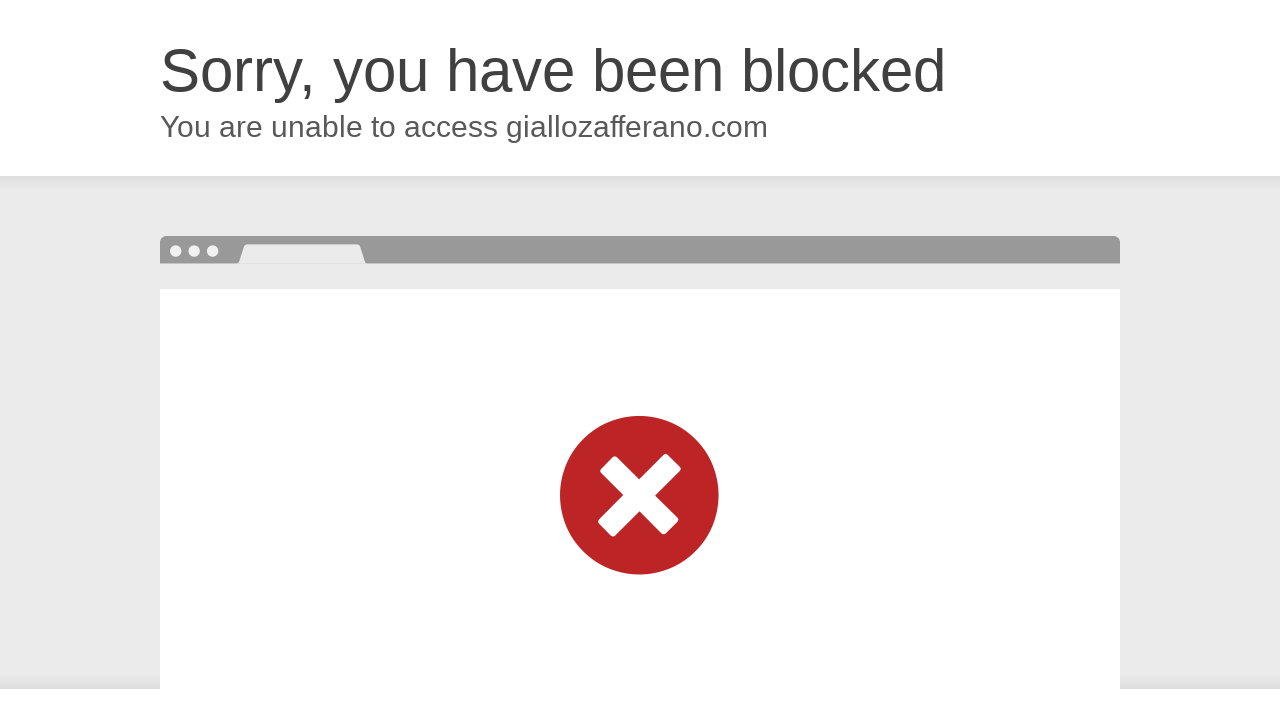

Navigated back in browser history
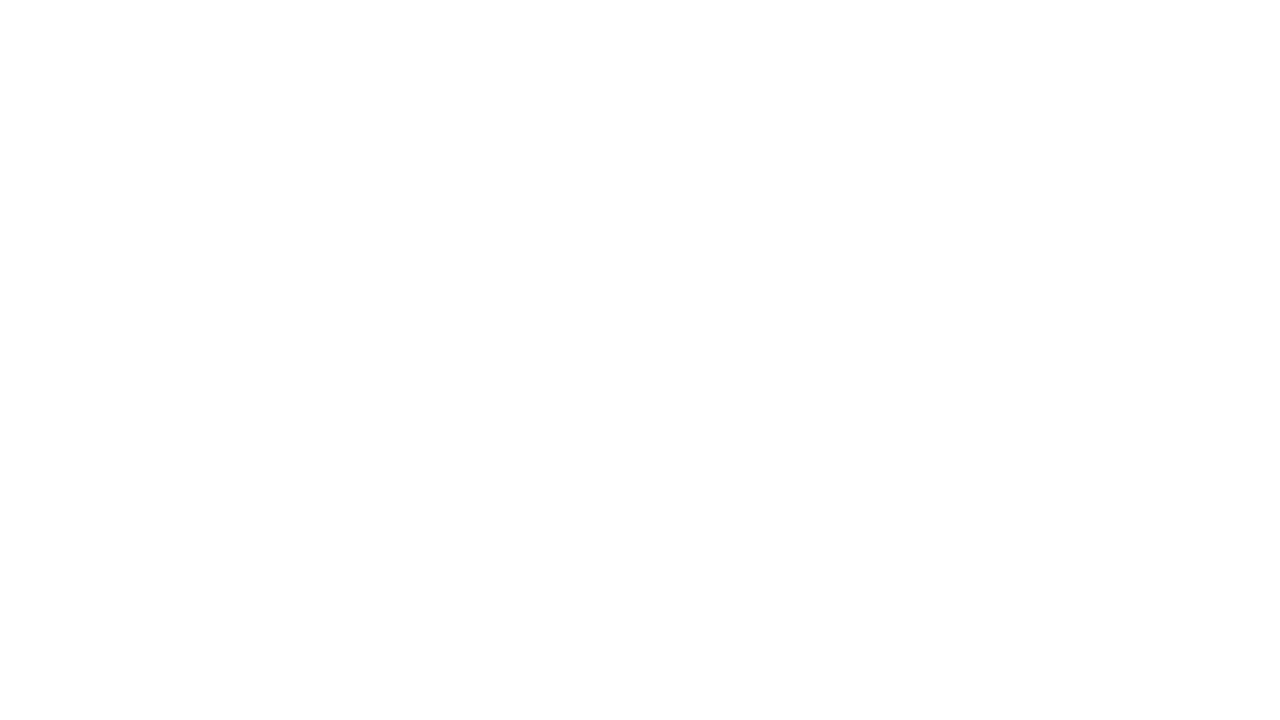

Navigated forward in browser history
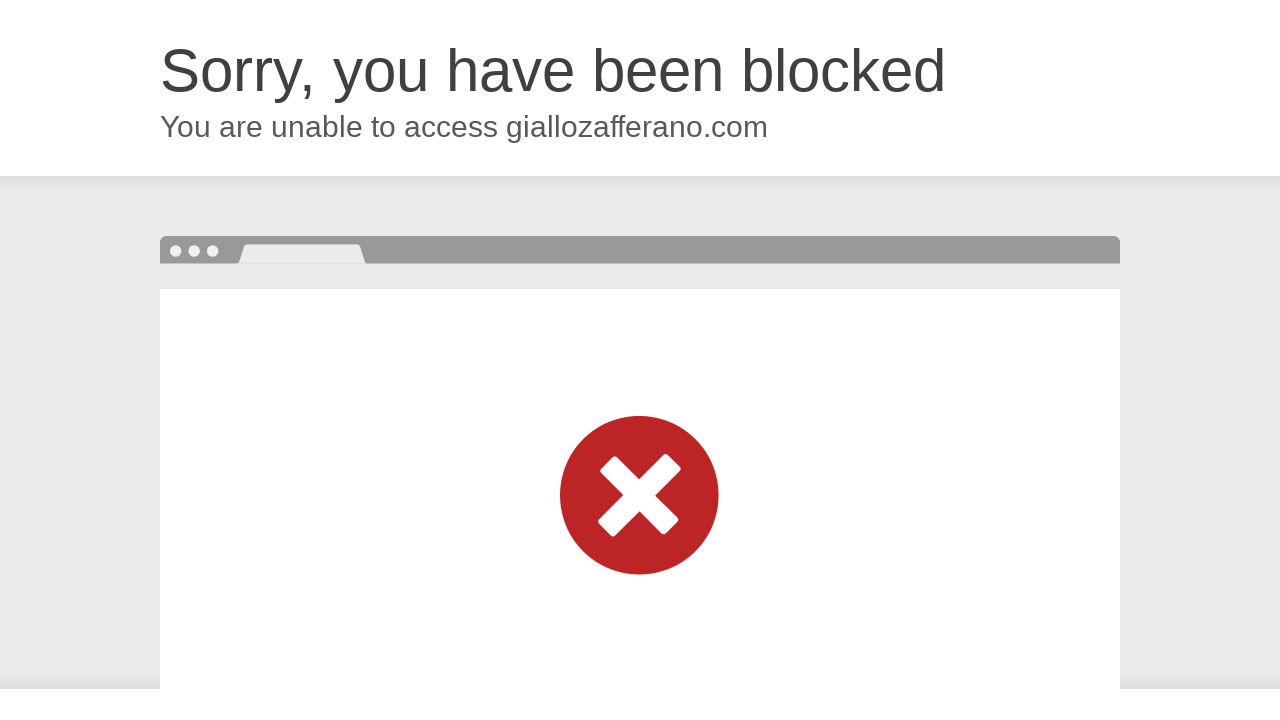

Refreshed the page
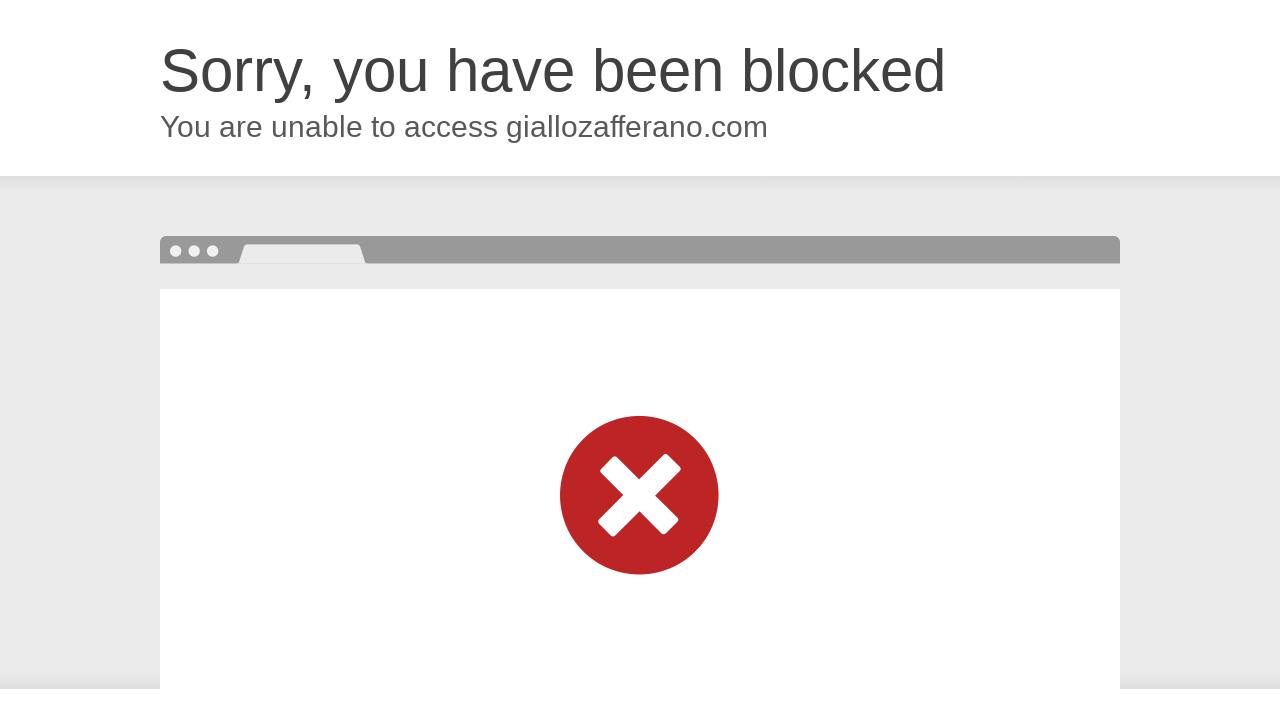

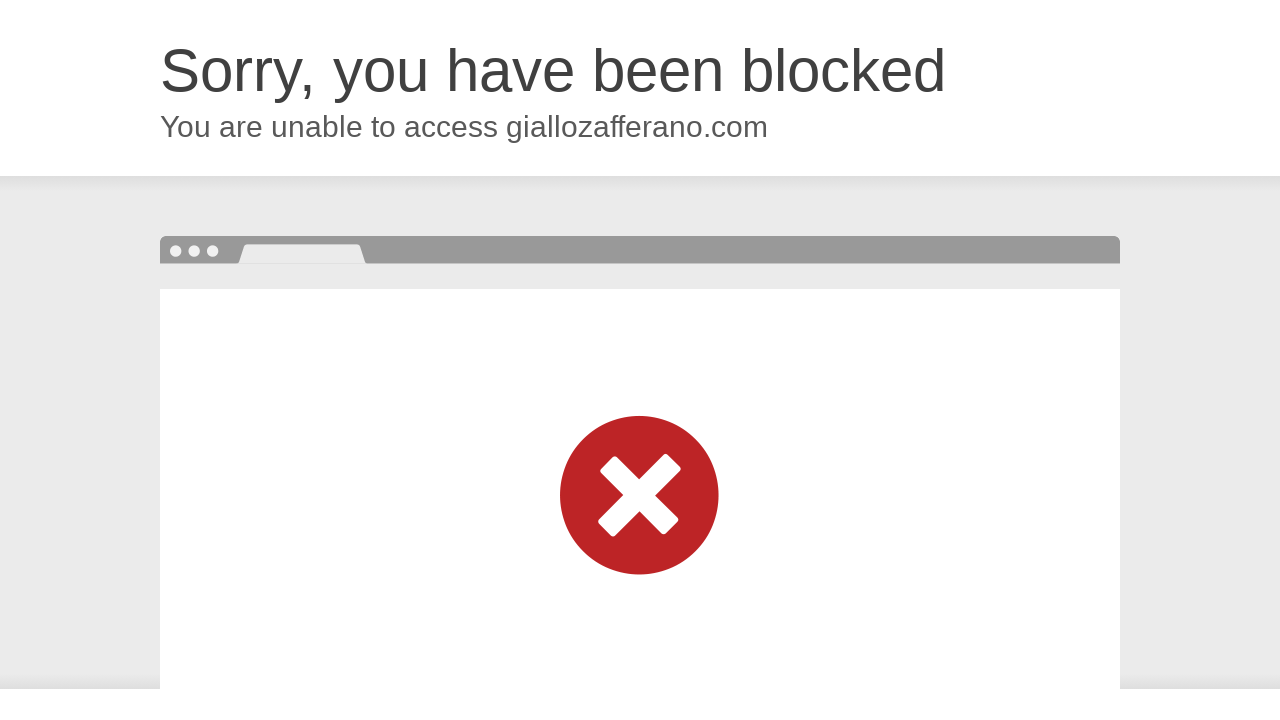